Tests timeout handling when waiting for dynamic content with a short timeout period

Starting URL: http://the-internet.herokuapp.com/dynamic_loading/1

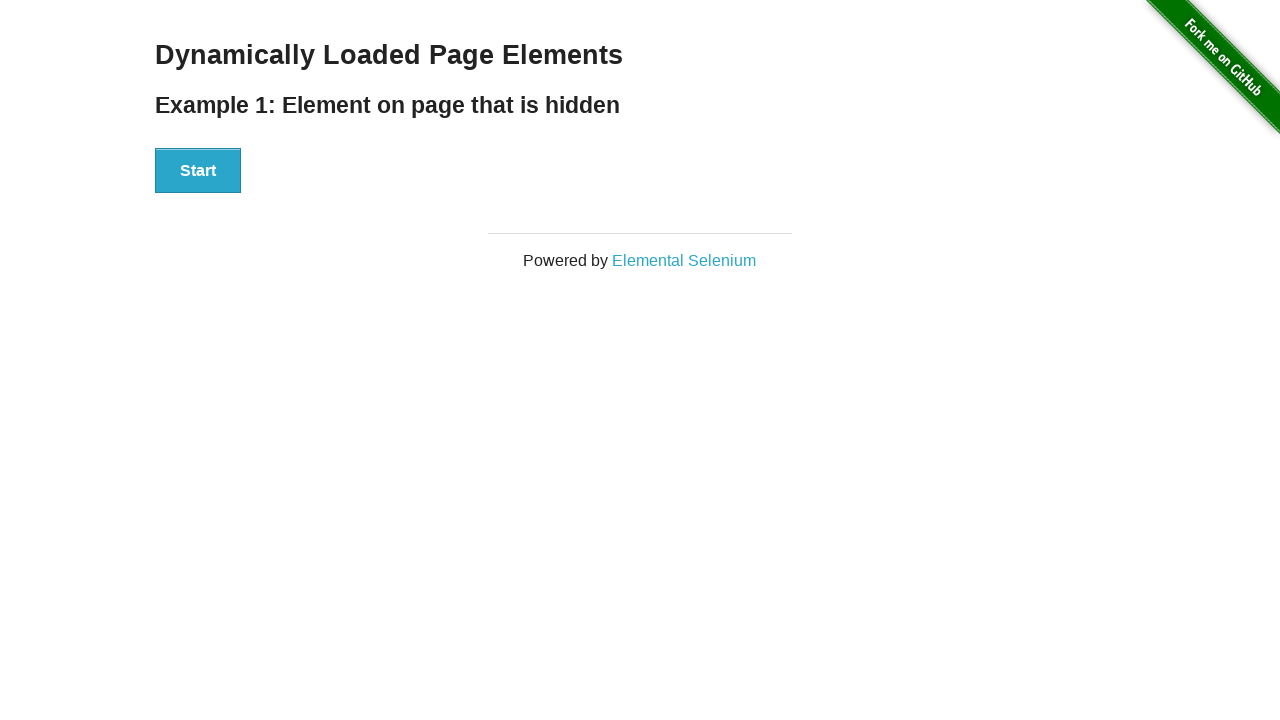

Clicked start button to trigger dynamic loading at (198, 171) on xpath=//div[@id='start']/button[.='Start']
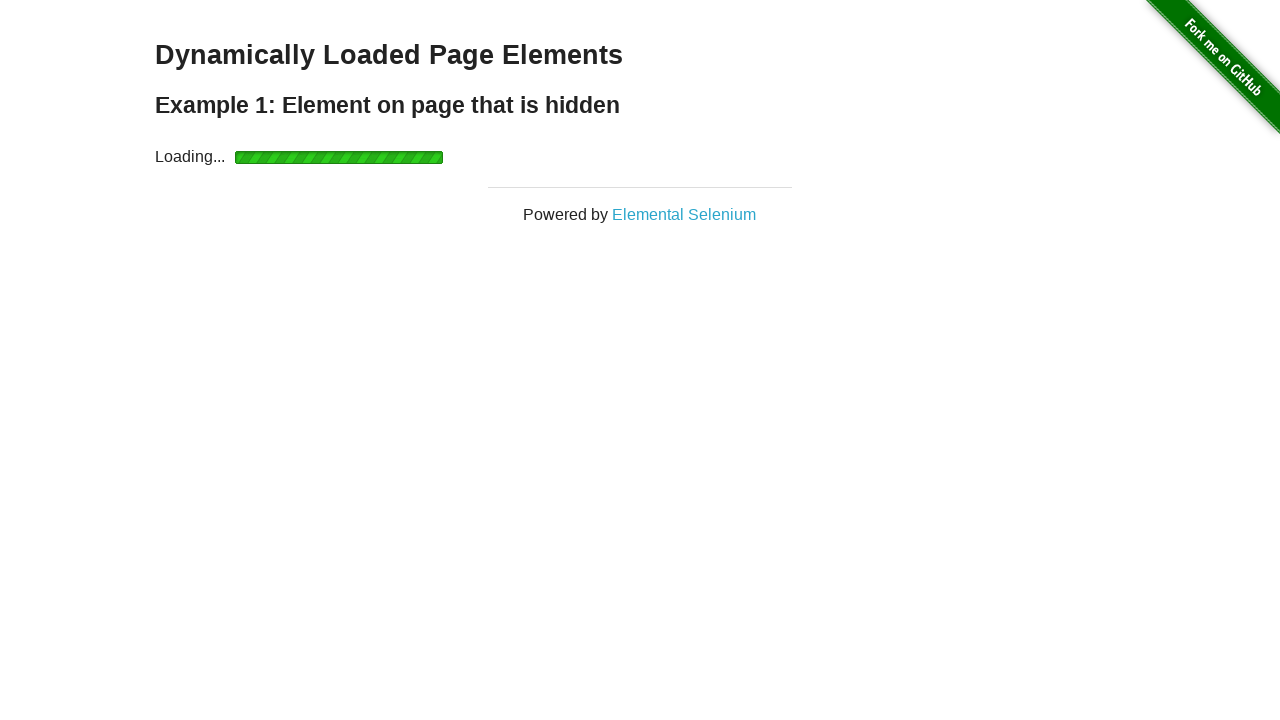

Timeout exception caught as expected when waiting for element with 2 second timeout
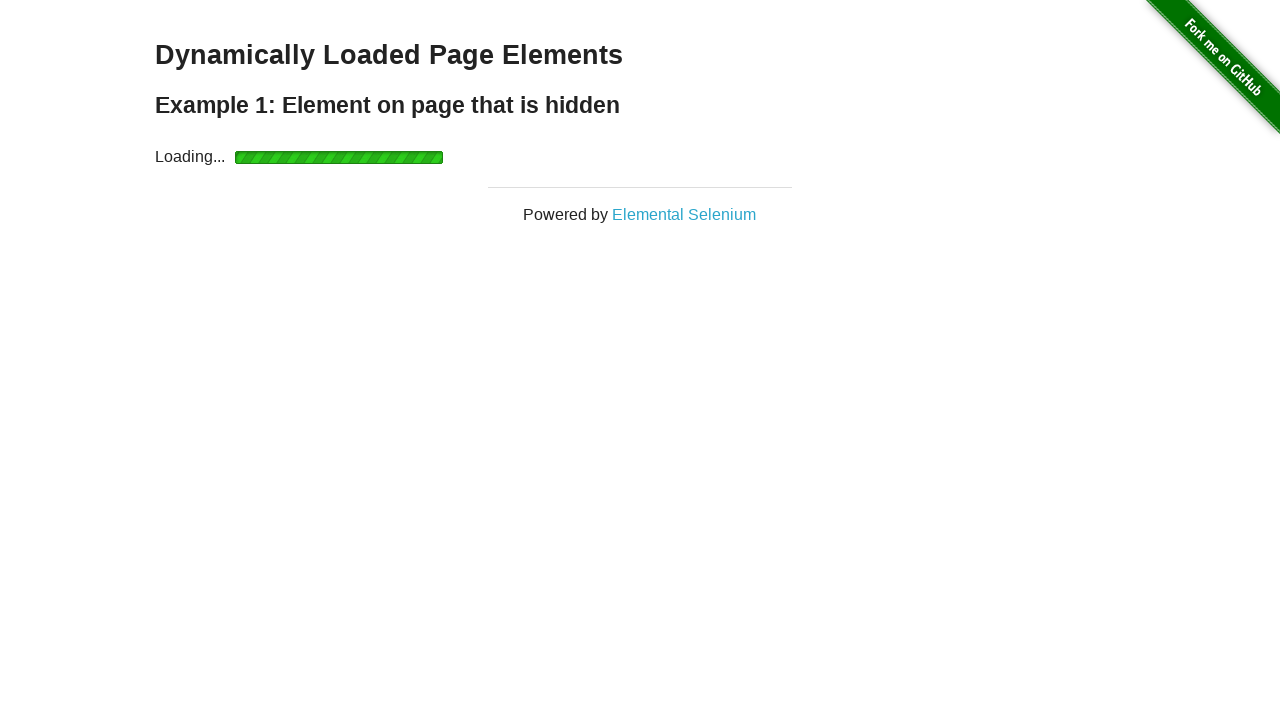

Element with id 'finish' became visible after waiting with 10 second timeout
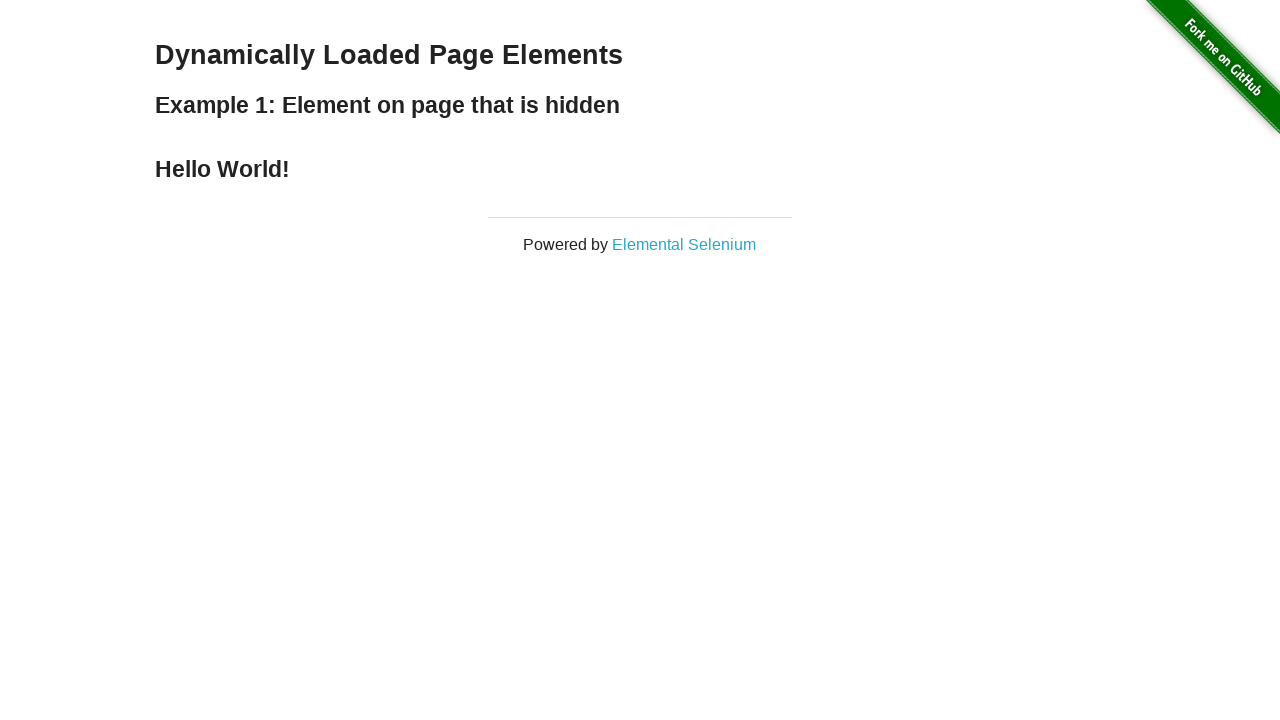

Retrieved text content from finish element
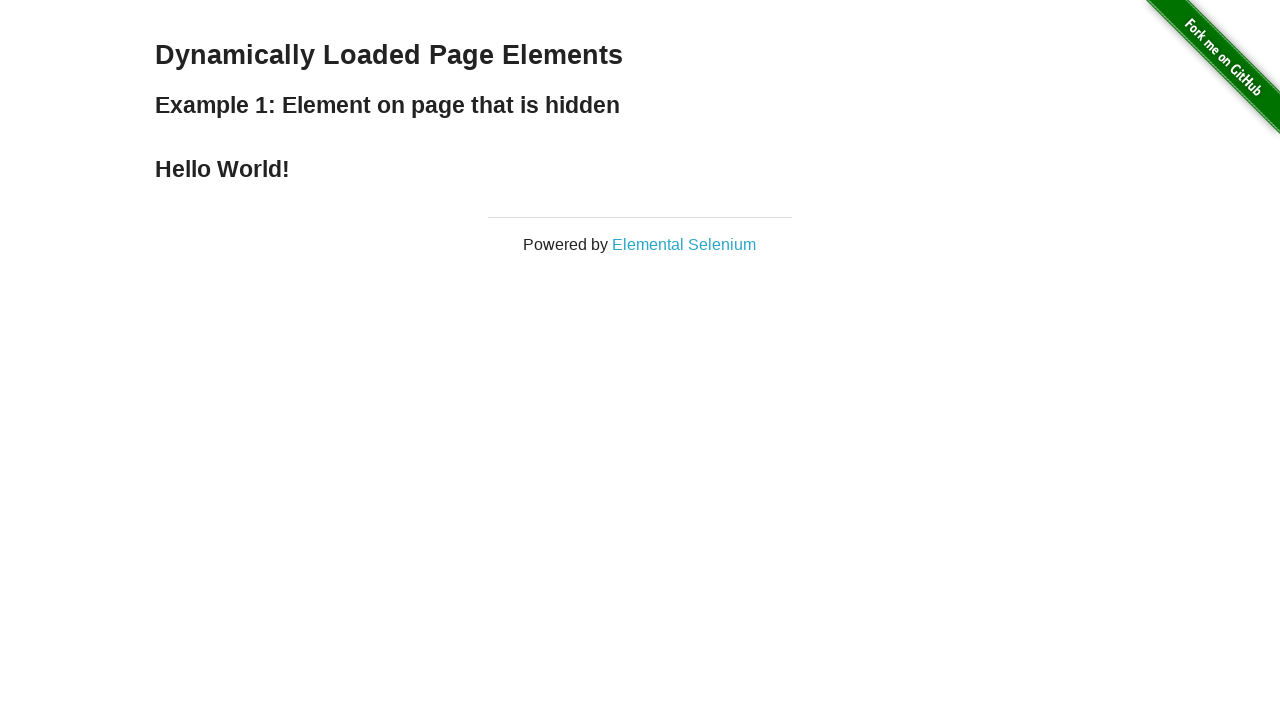

Asserted that 'Hello World!' text is present in finish element
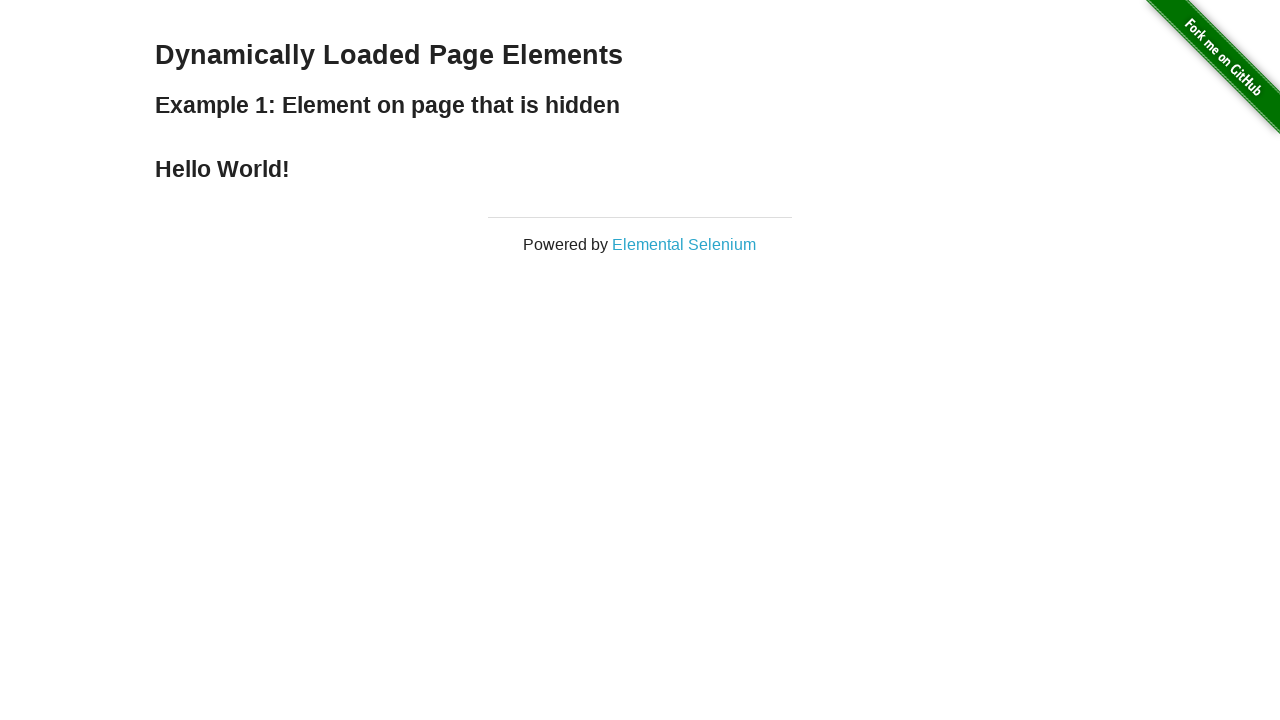

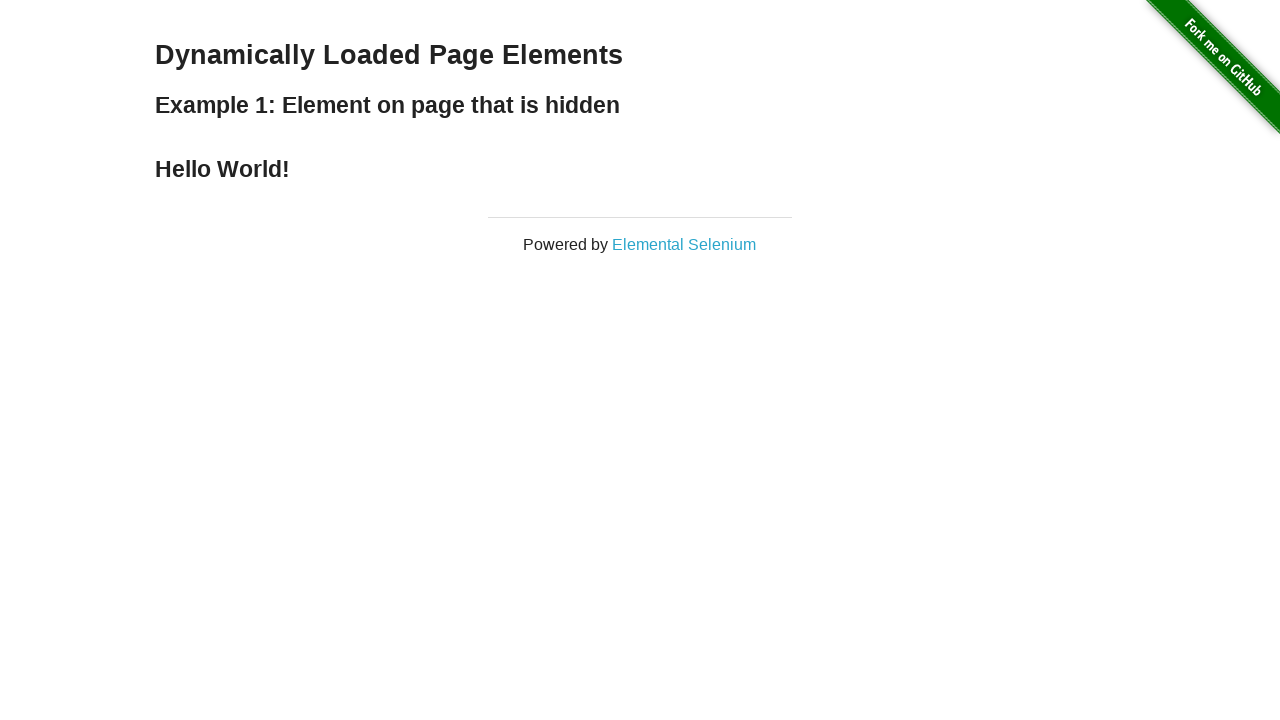